Tests adding a single todo item and verifying it appears in the list

Starting URL: https://demo.playwright.dev/todomvc

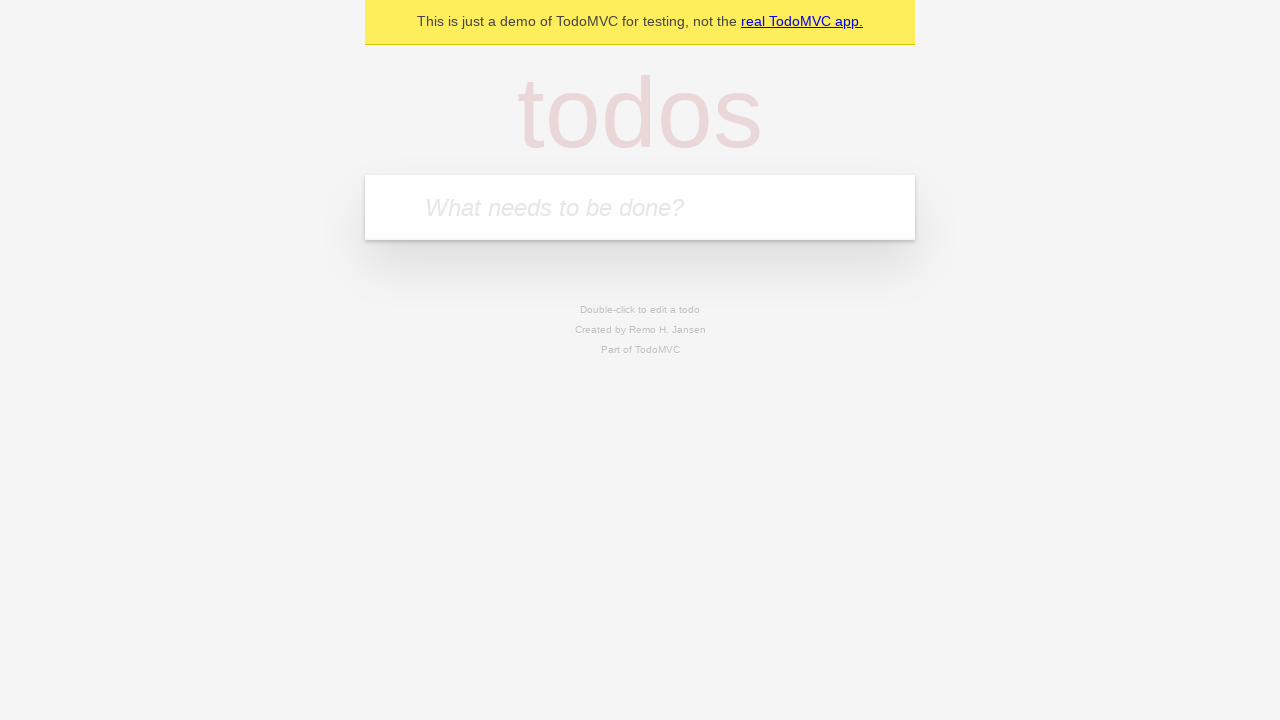

Filled new todo input field with 'Buy milk' on .new-todo
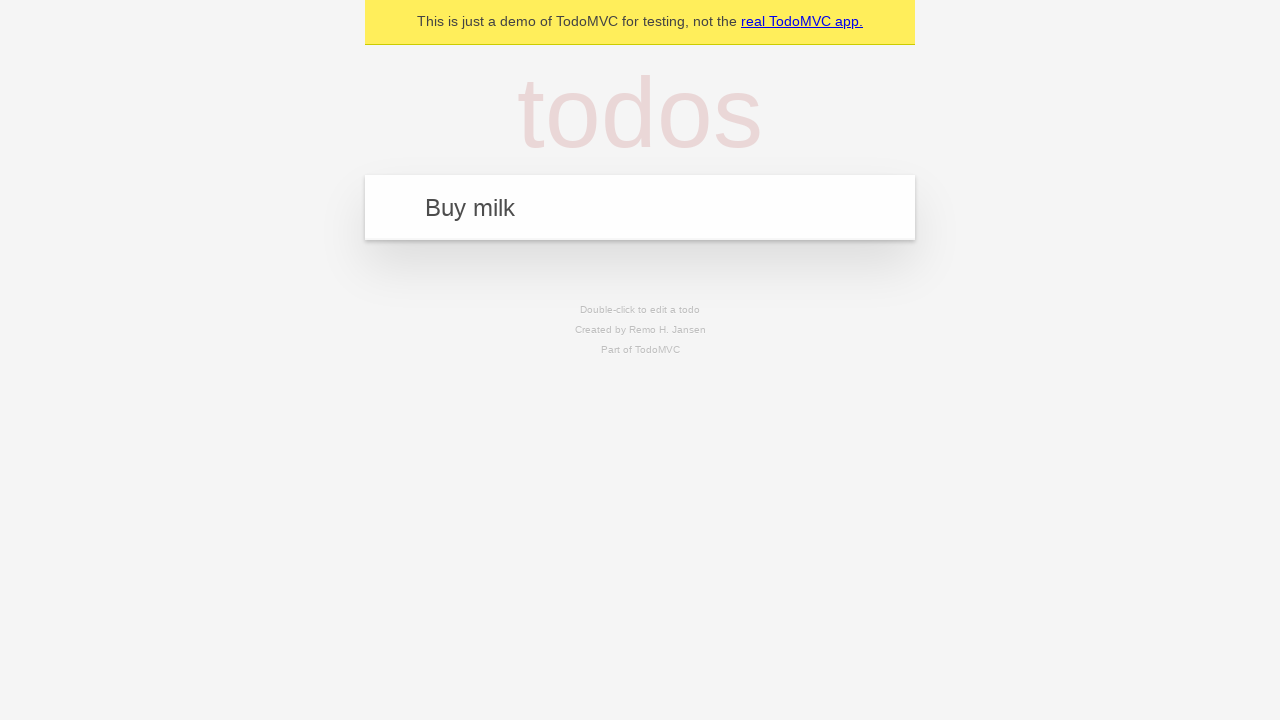

Pressed Enter to create the todo item on .new-todo
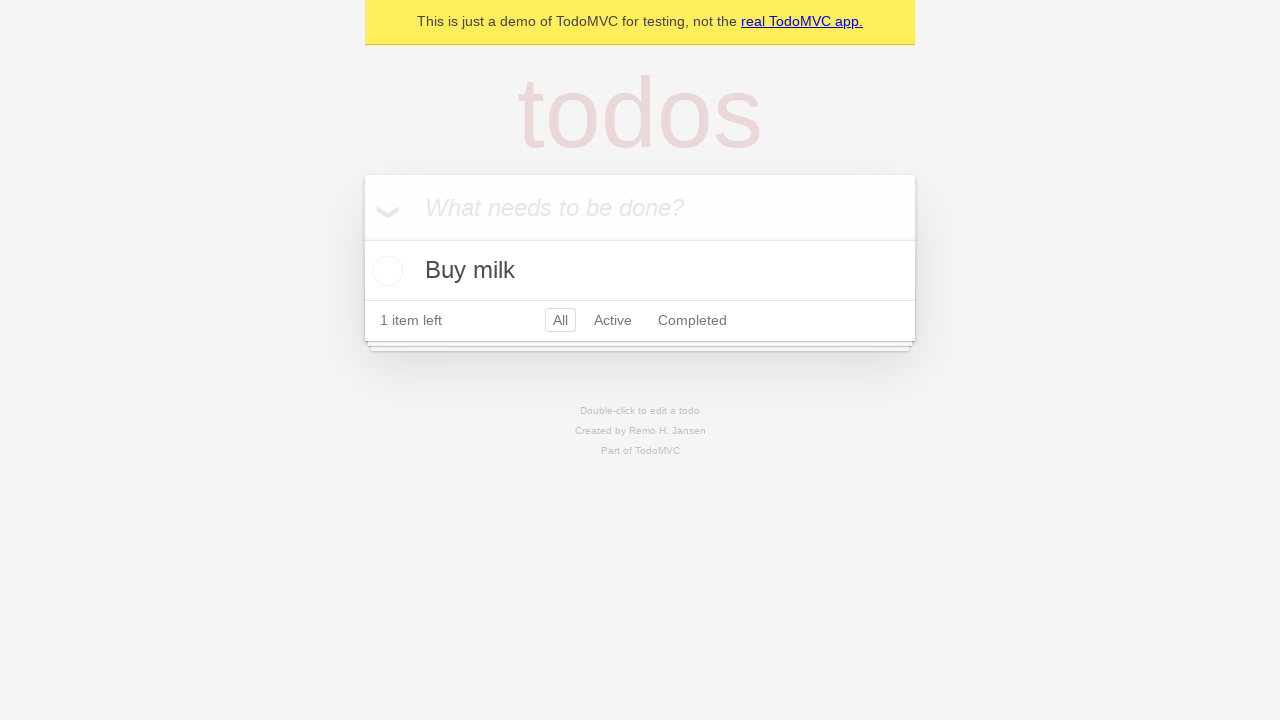

Todo item appeared in the list
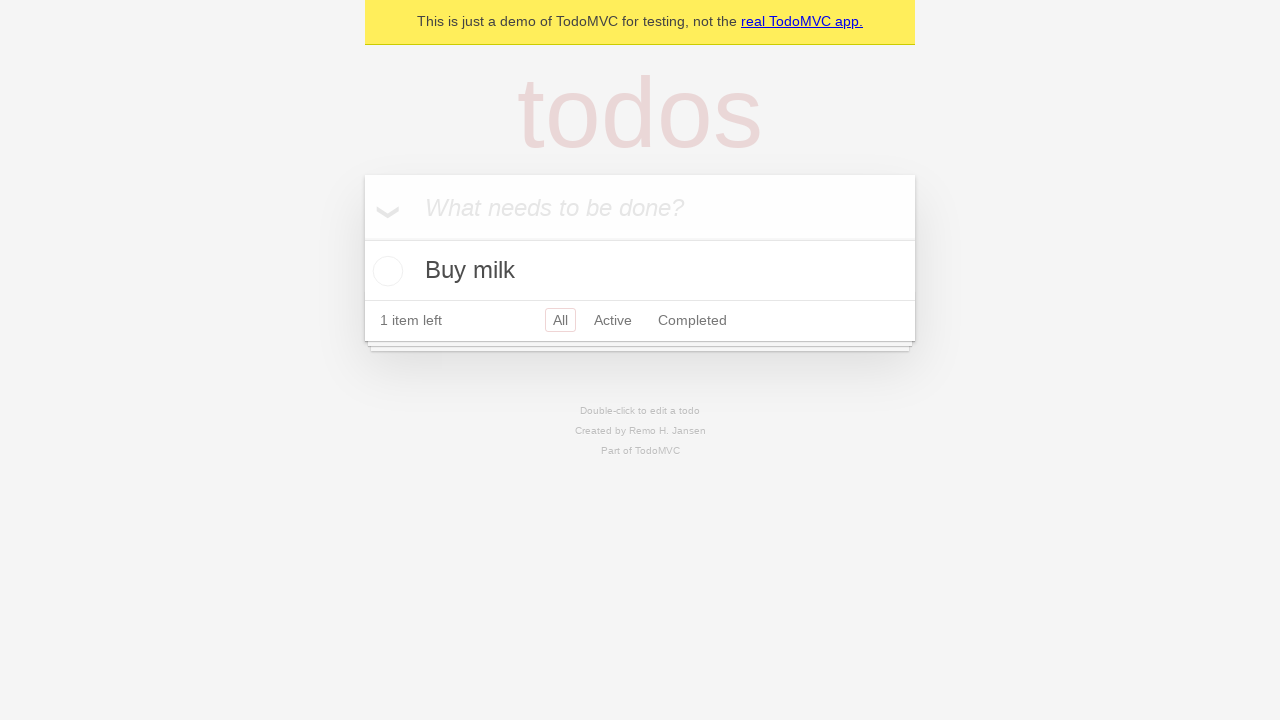

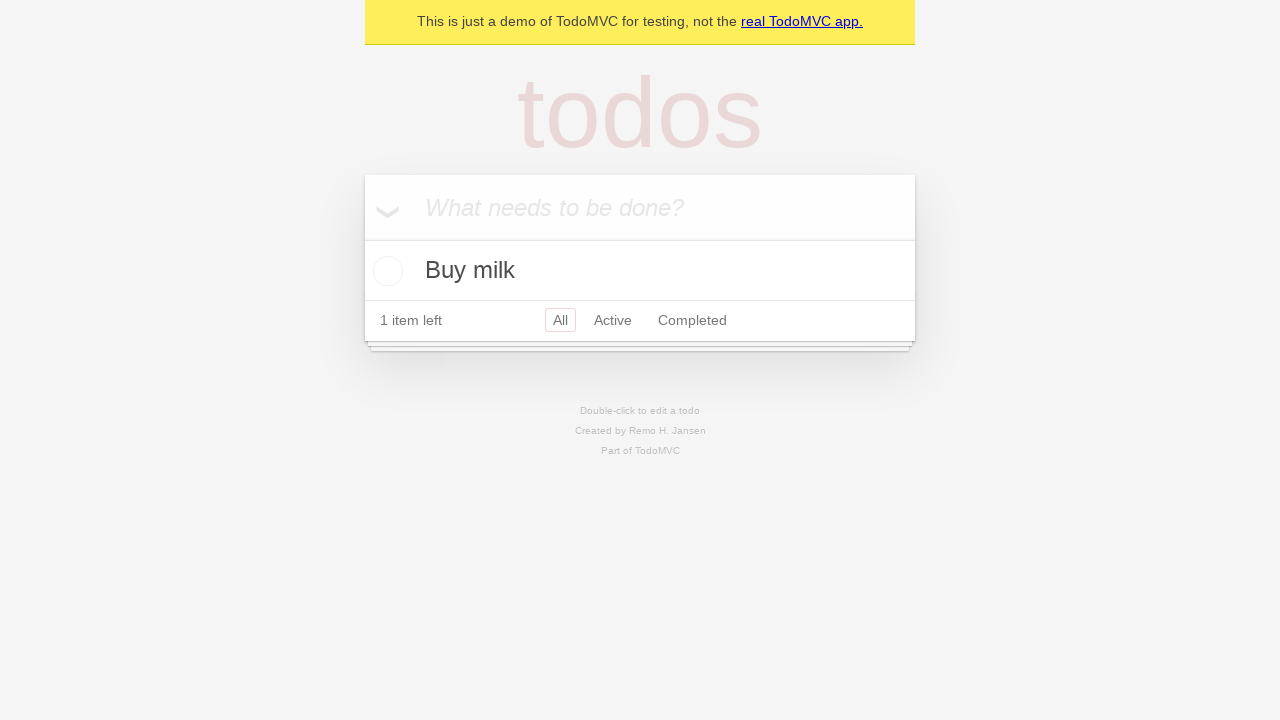